Tests that todo data persists after page reload

Starting URL: https://demo.playwright.dev/todomvc

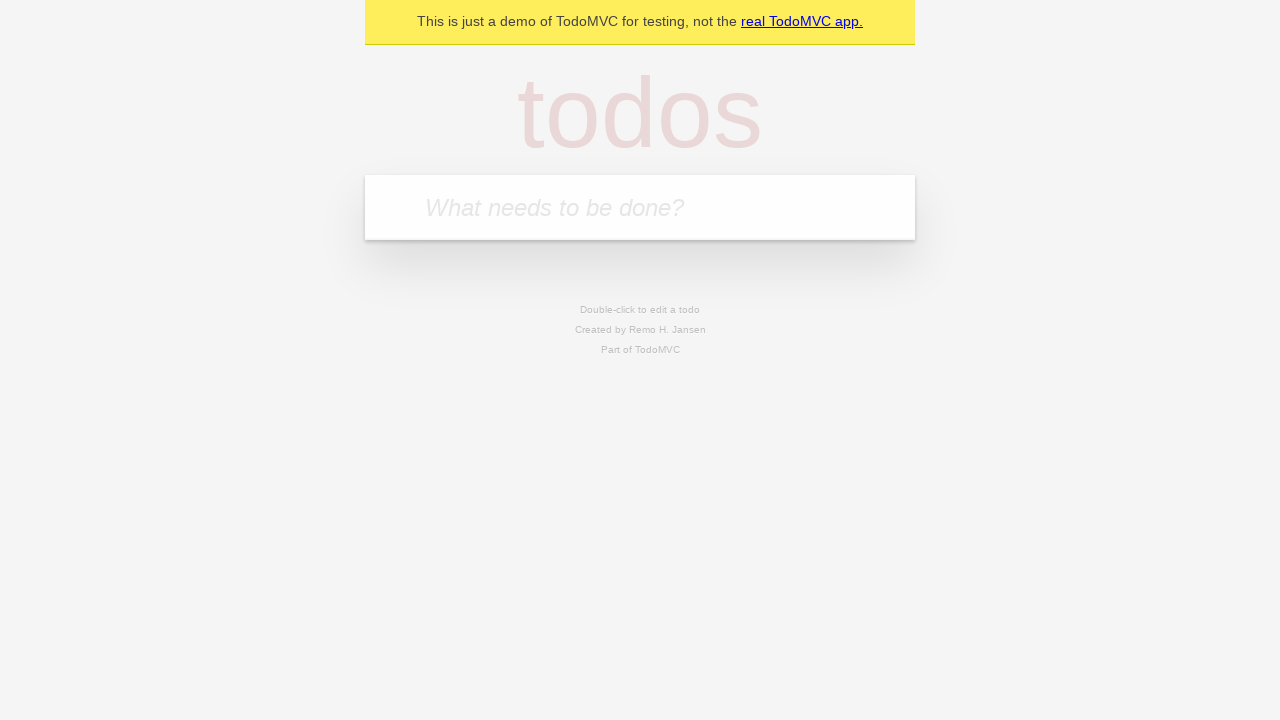

Filled new todo input with 'buy some cheese' on .new-todo
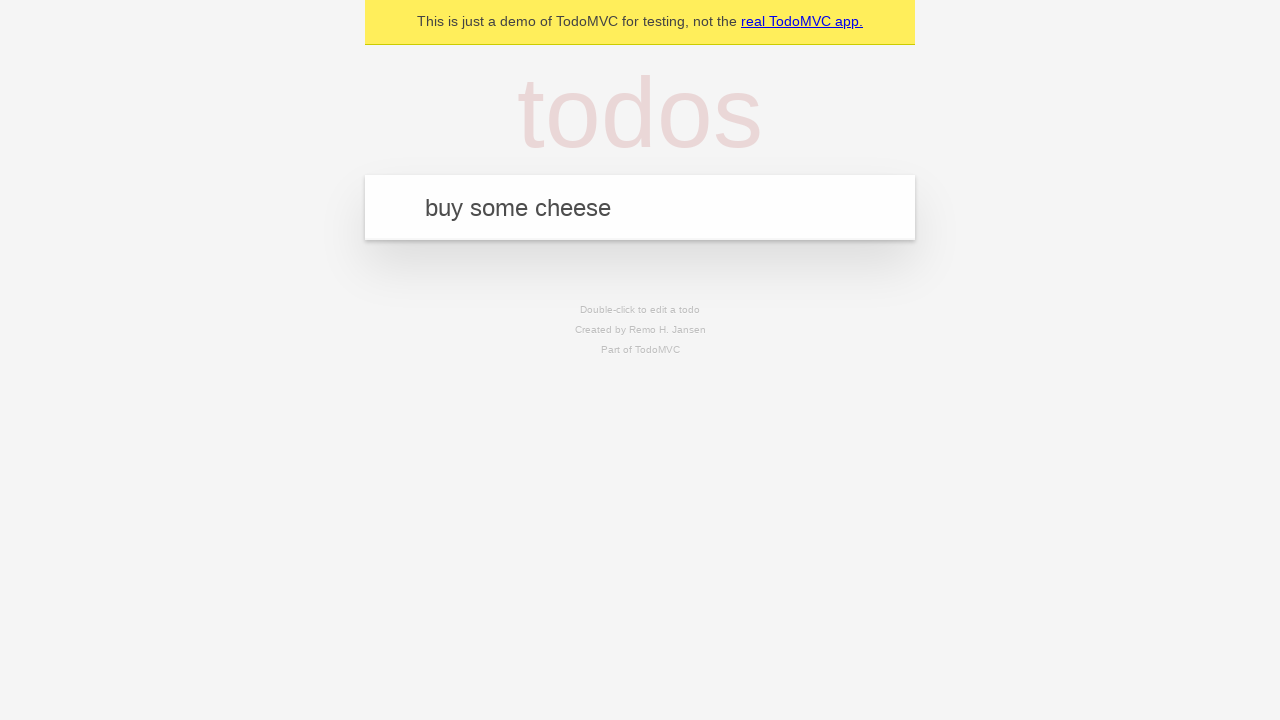

Pressed Enter to create first todo on .new-todo
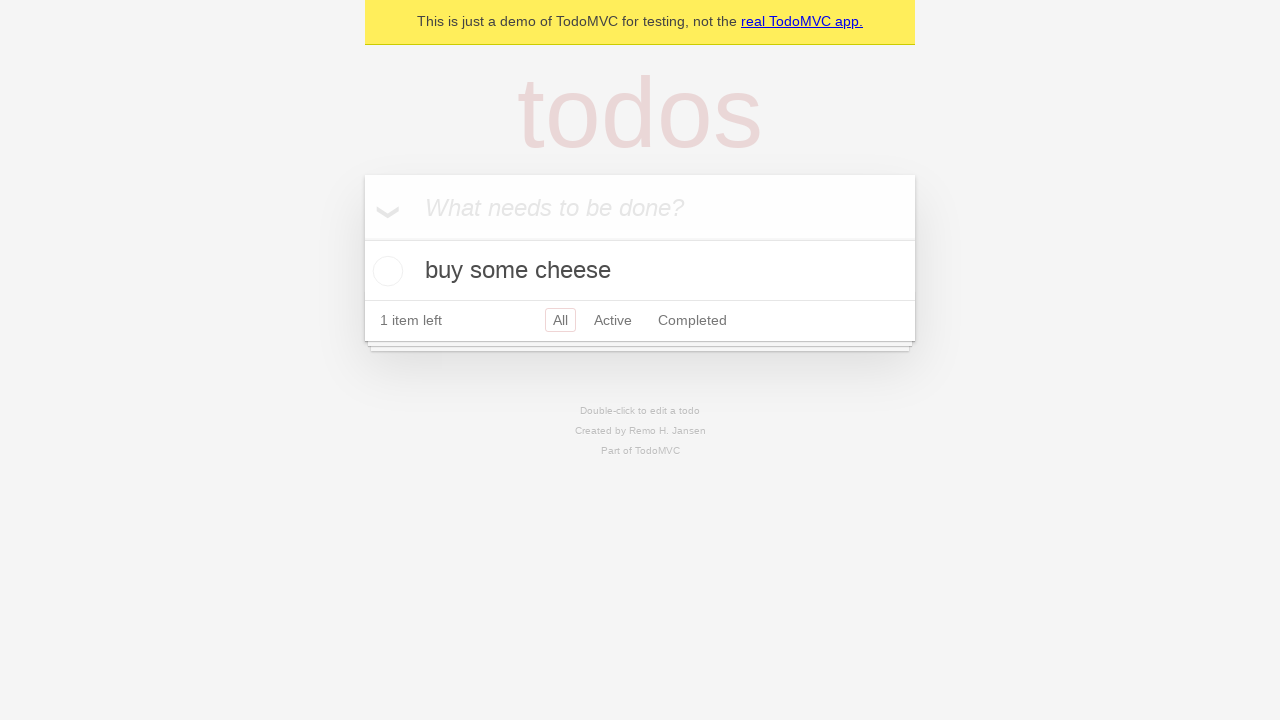

Filled new todo input with 'feed the cat' on .new-todo
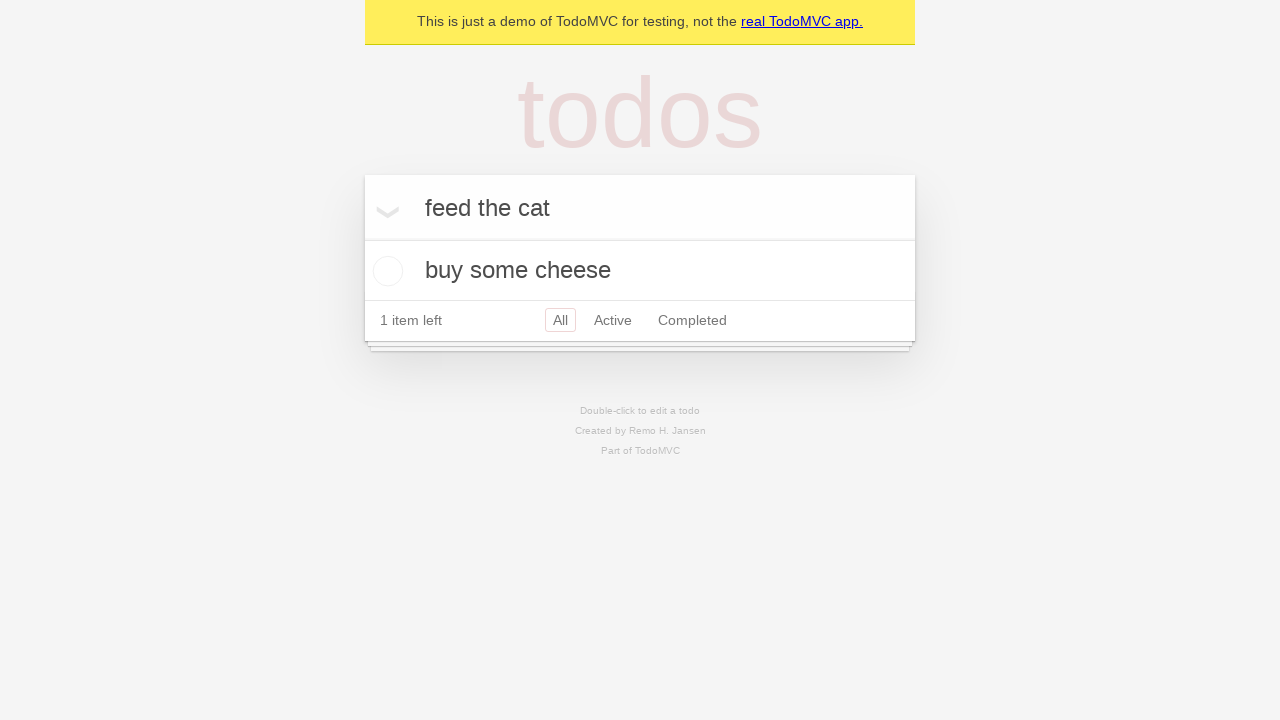

Pressed Enter to create second todo on .new-todo
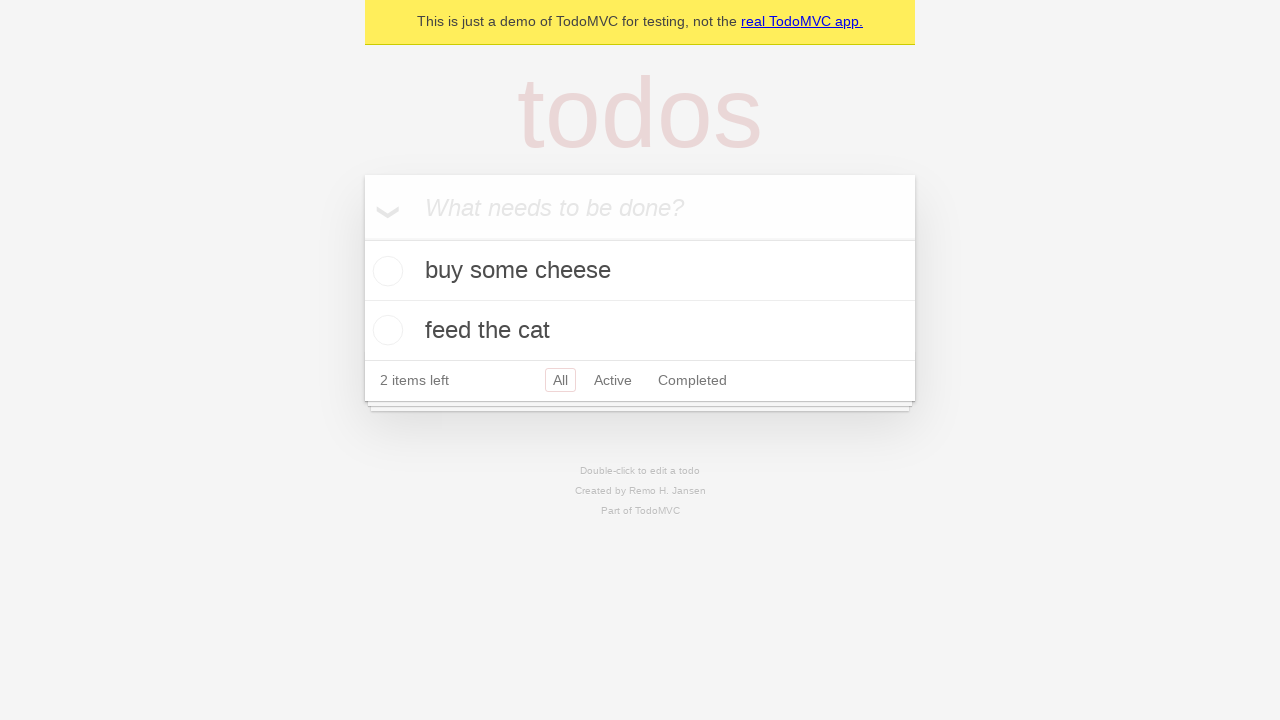

Waited for second todo item to appear in the list
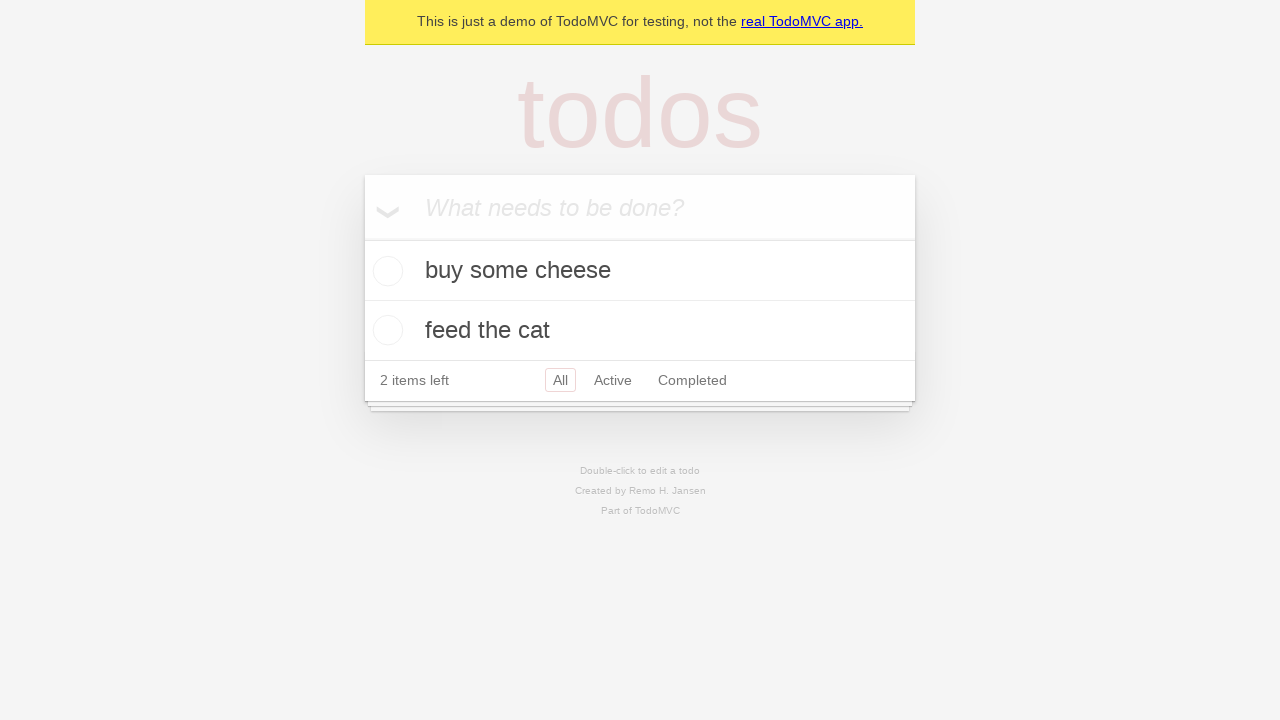

Checked the first todo item as completed at (385, 271) on .todo-list li >> nth=0 >> .toggle
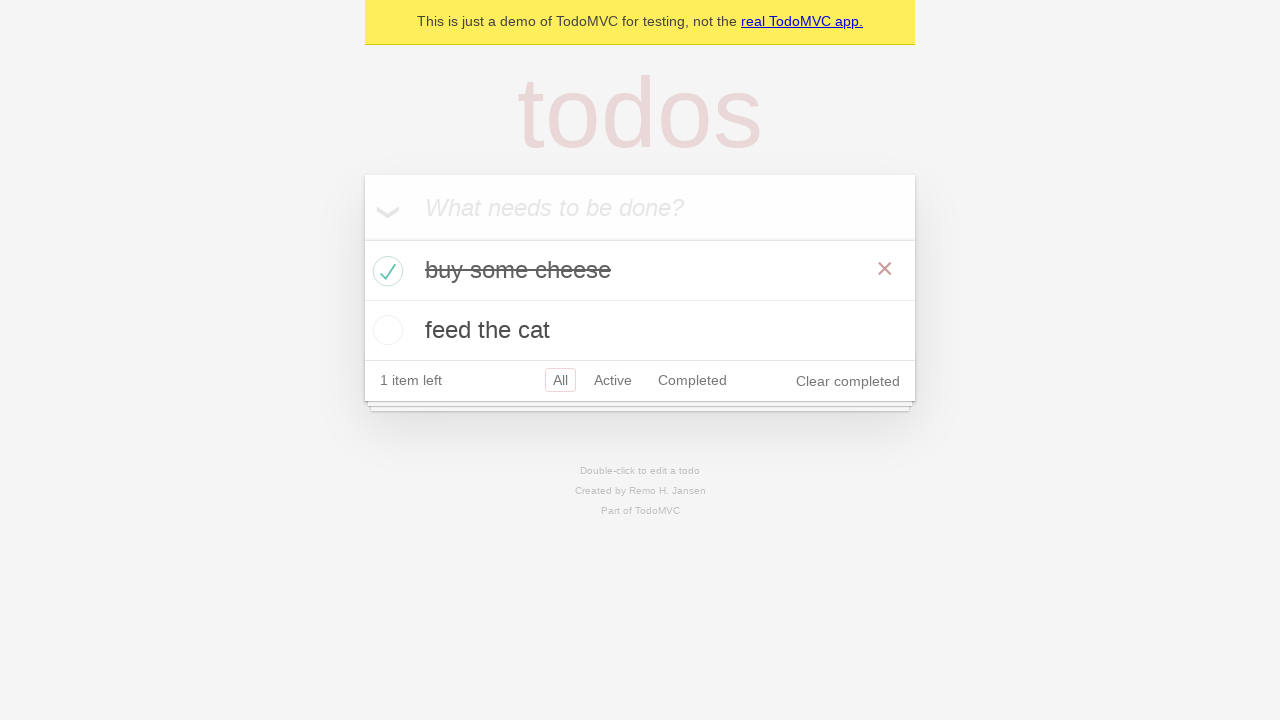

Reloaded the page to test data persistence
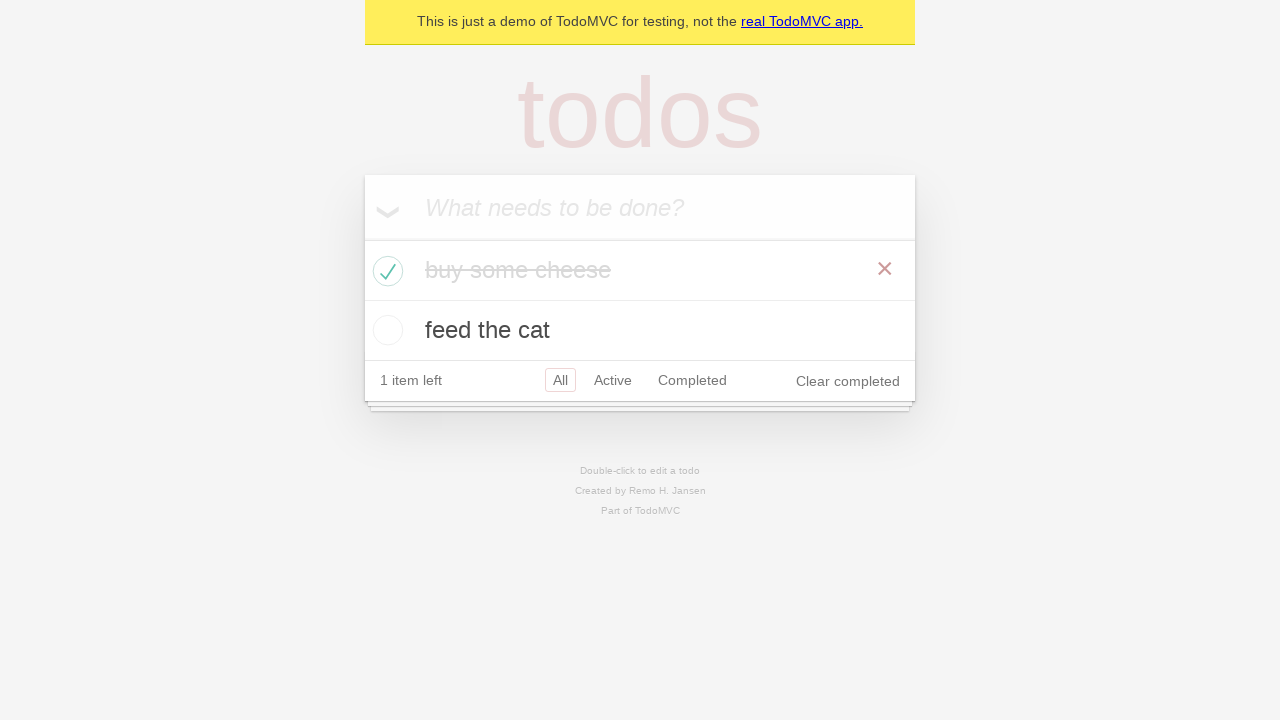

Waited for todo items to load after page reload
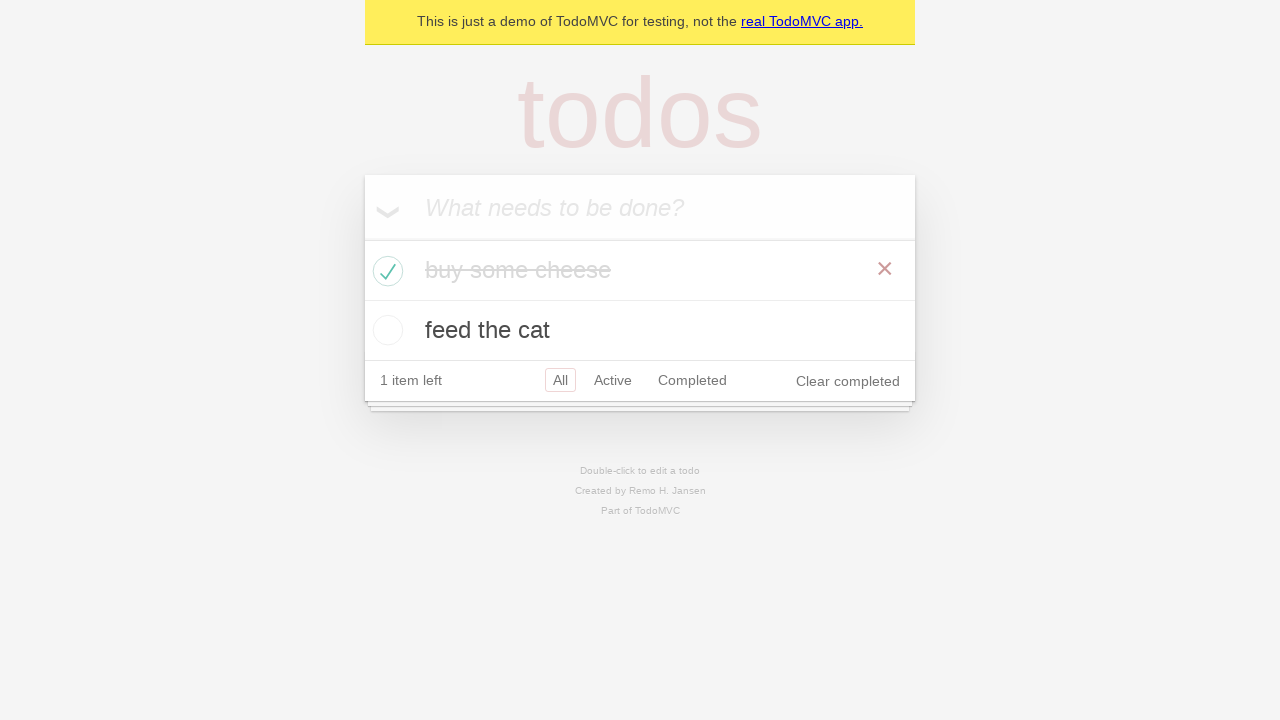

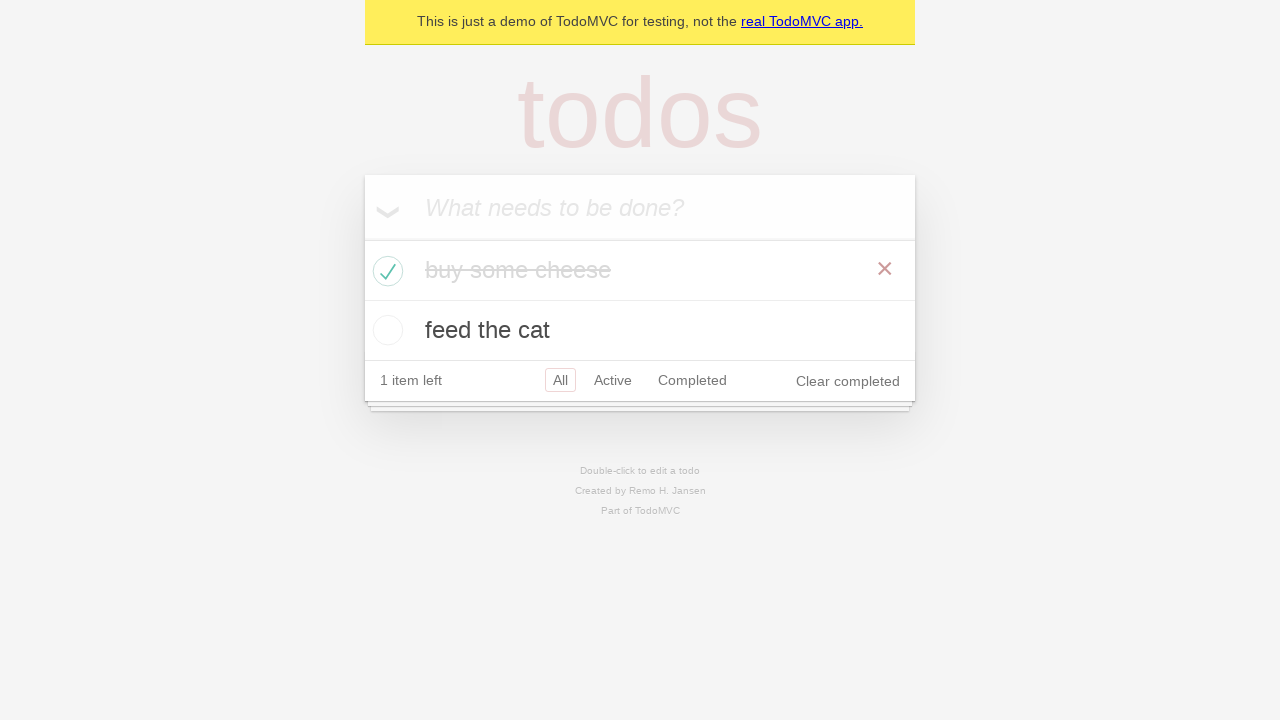